Tests dynamic loading functionality by clicking start button and verifying that "Hello World!" text appears after loading

Starting URL: https://the-internet.herokuapp.com/

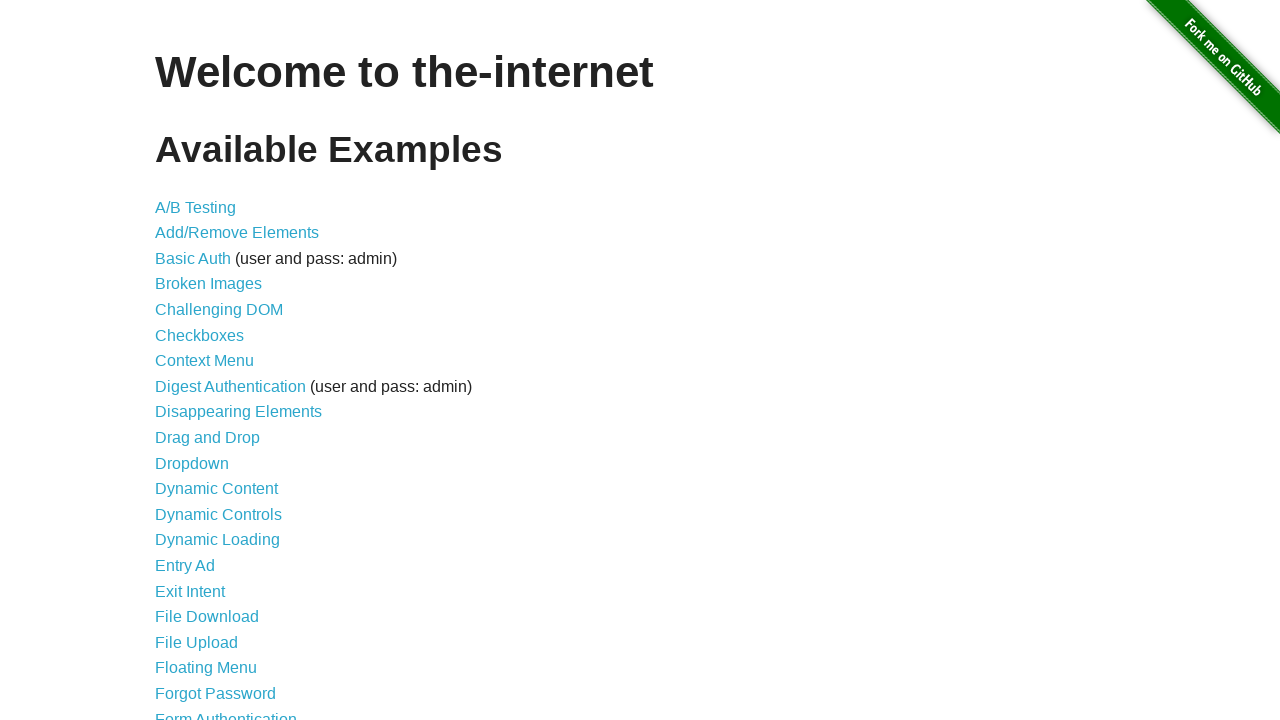

Clicked link to dynamic loading page at (218, 540) on a[href='/dynamic_loading']
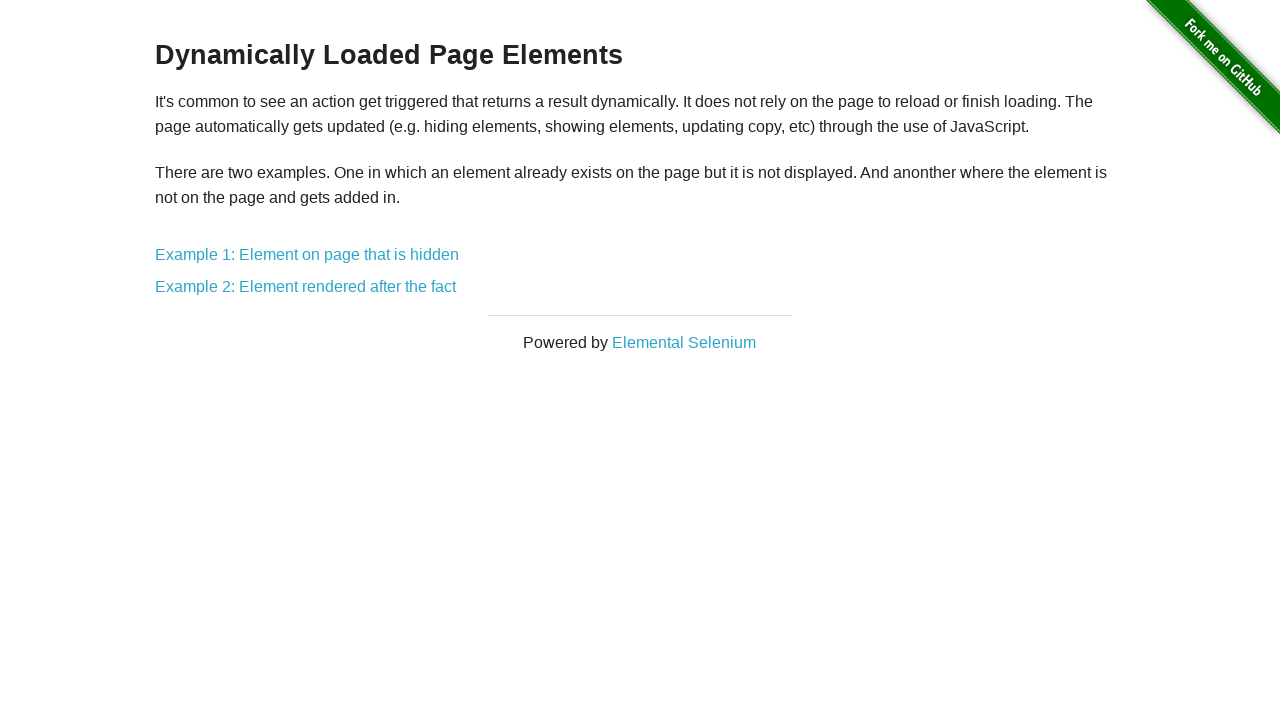

Clicked on dynamic loading Example 1 at (307, 255) on a[href='/dynamic_loading/1']
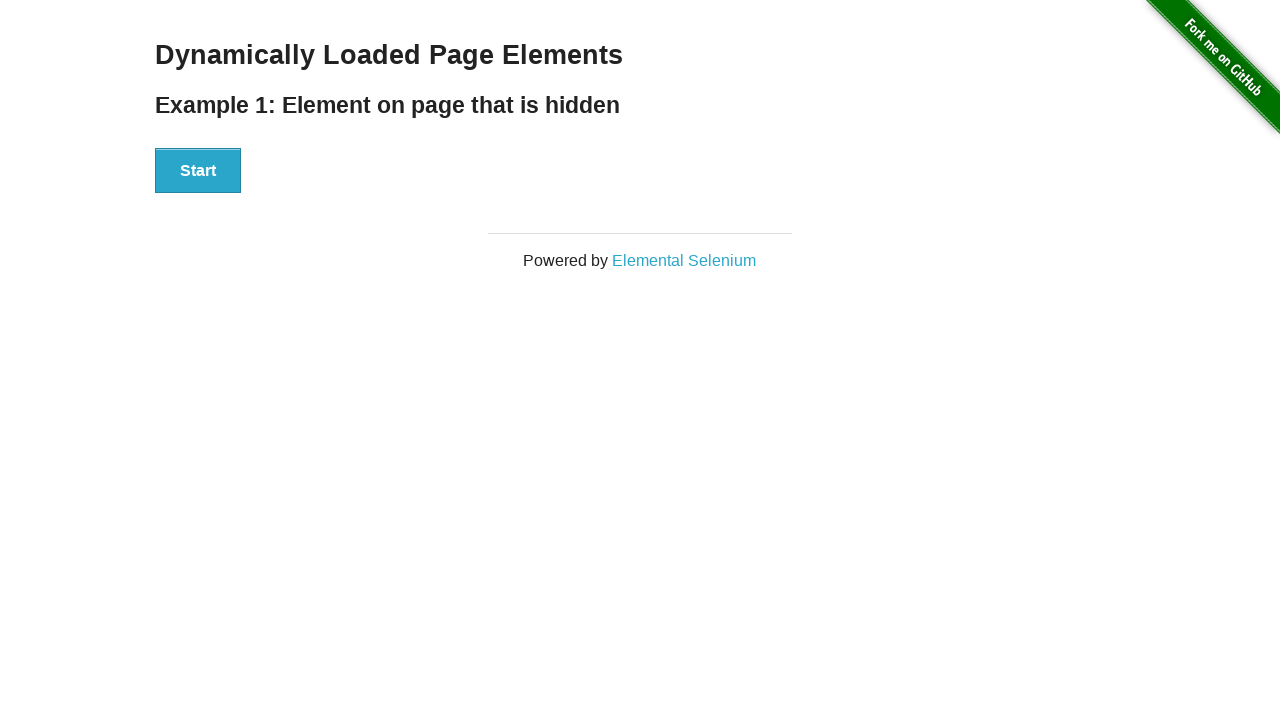

Clicked Start button to initiate dynamic loading at (198, 171) on button:has-text('Start')
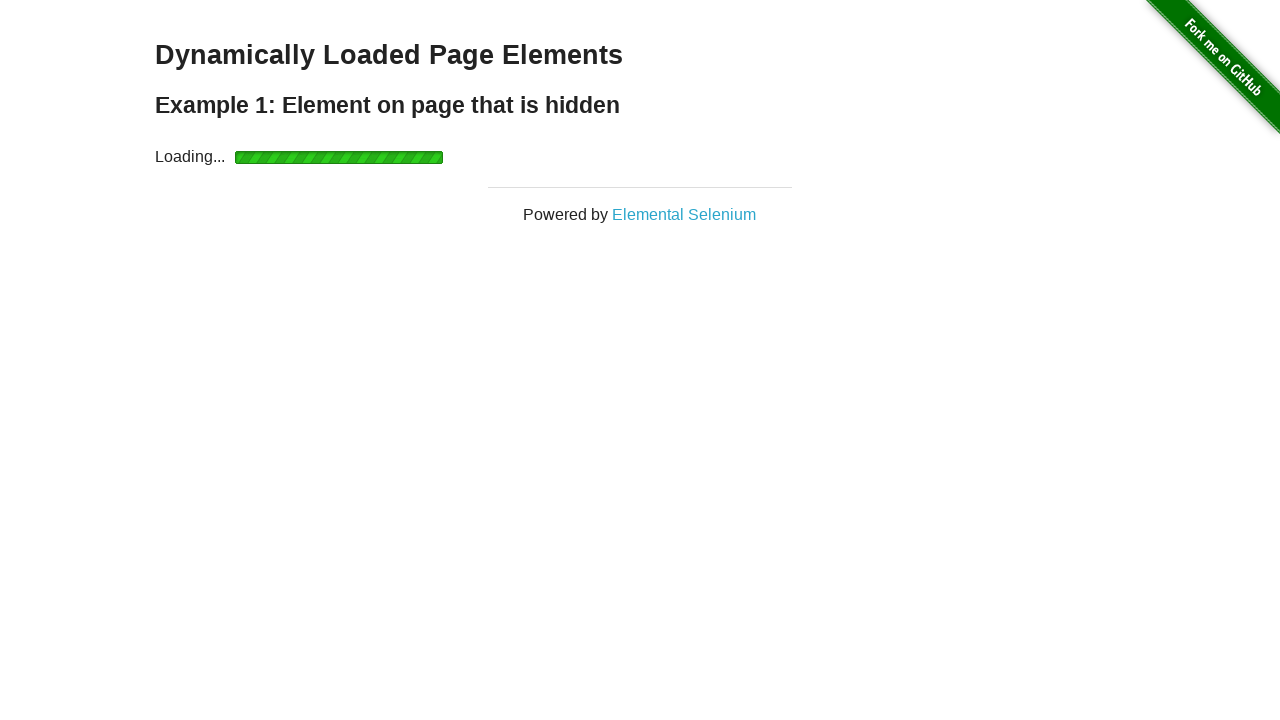

Loading completed and finish element appeared
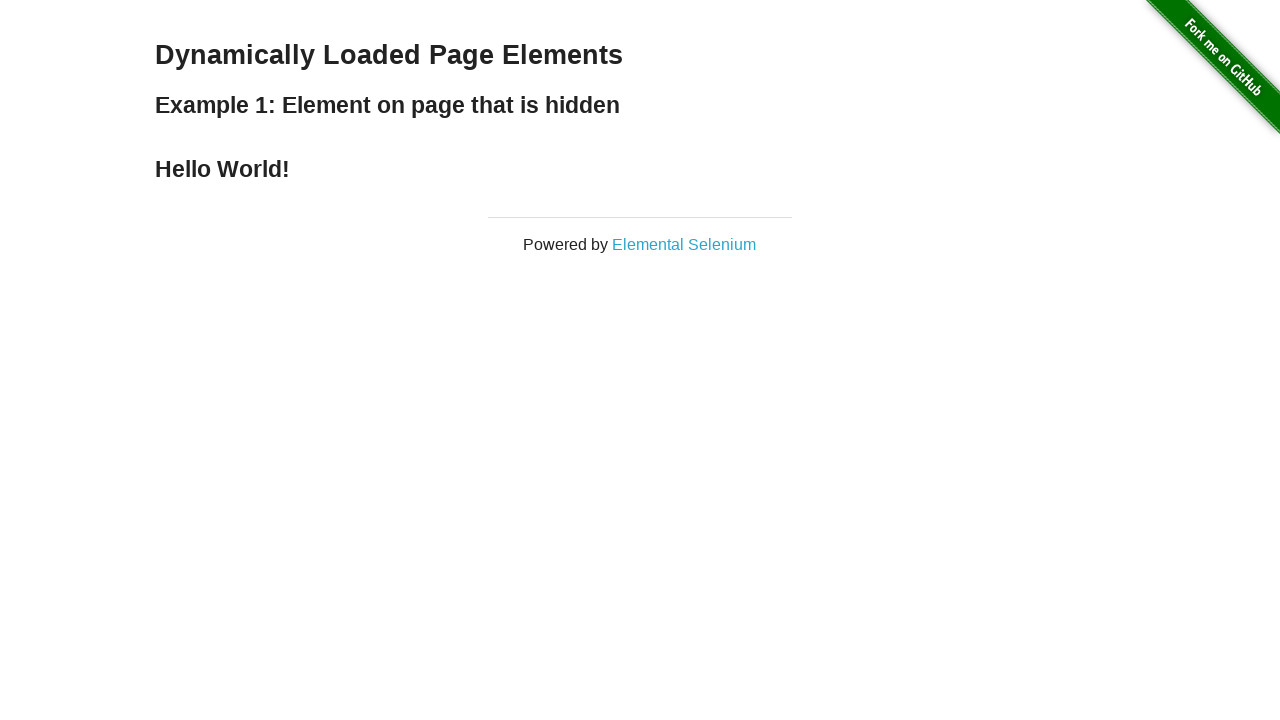

Retrieved finish element text content
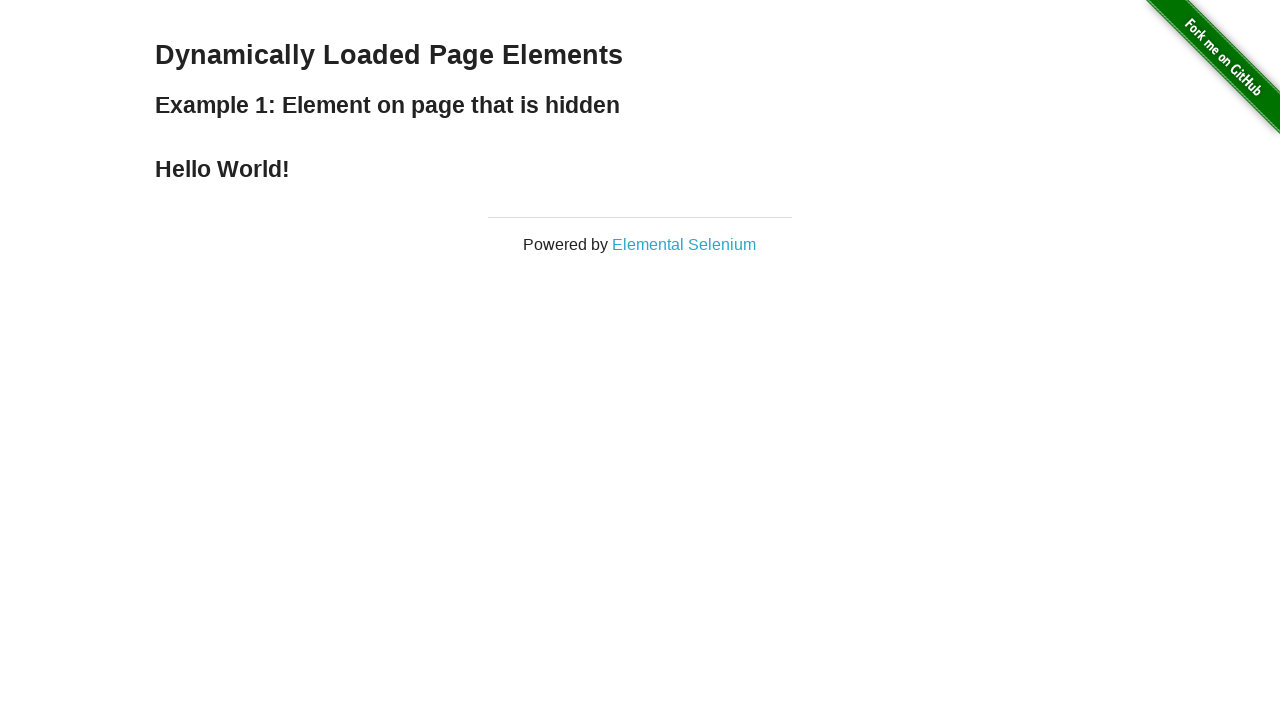

Verified that 'Hello World!' text appears in finish element
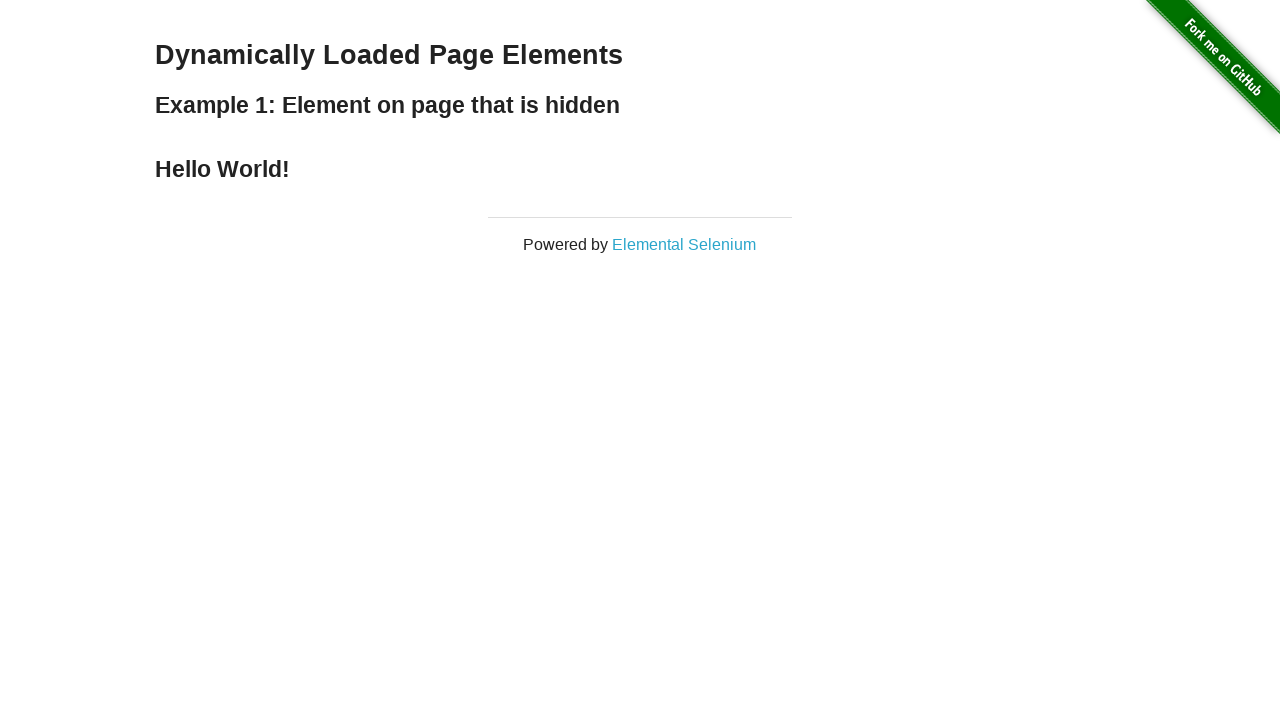

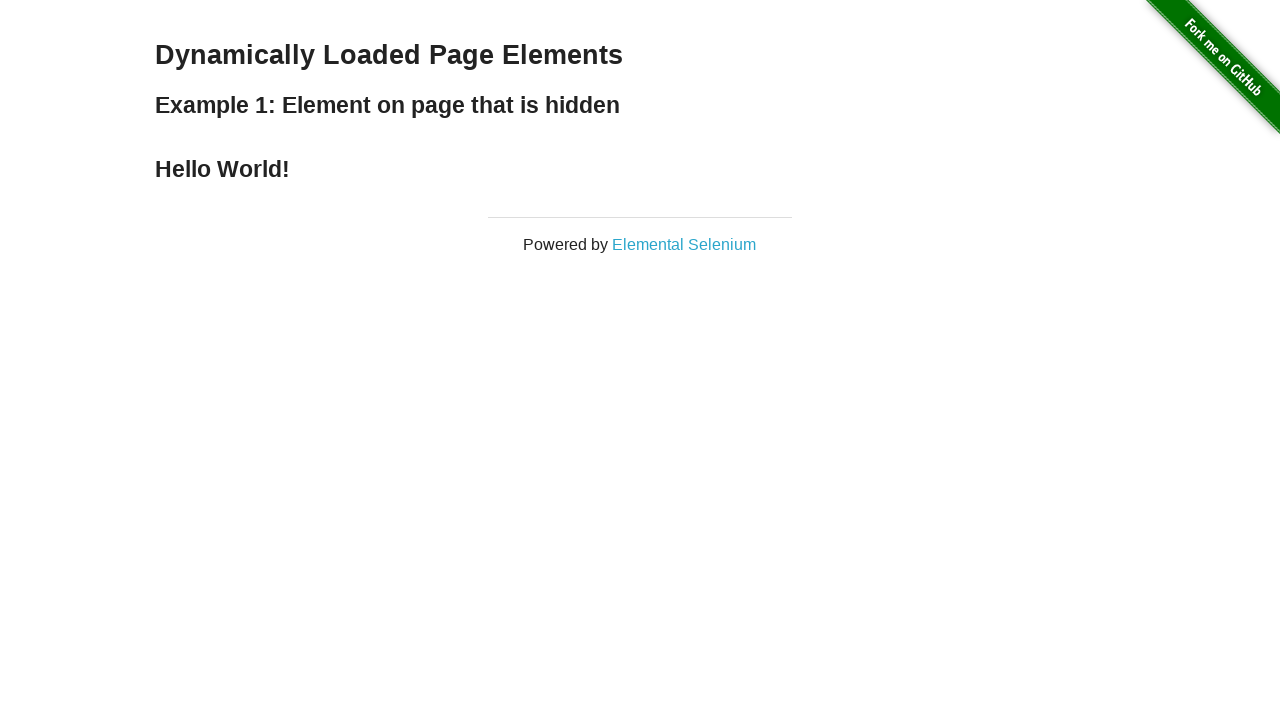